Tests that a todo item is removed when edited to an empty string

Starting URL: https://demo.playwright.dev/todomvc

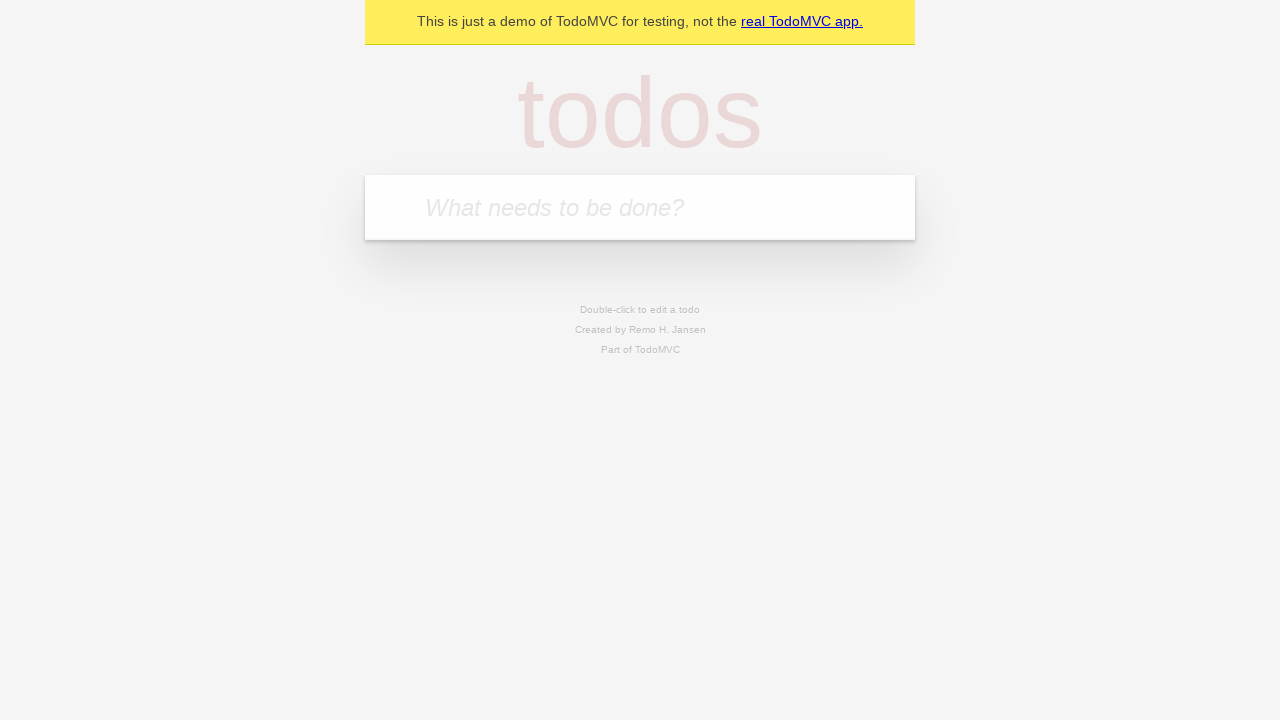

Filled todo input with 'buy some cheese' on internal:attr=[placeholder="What needs to be done?"i]
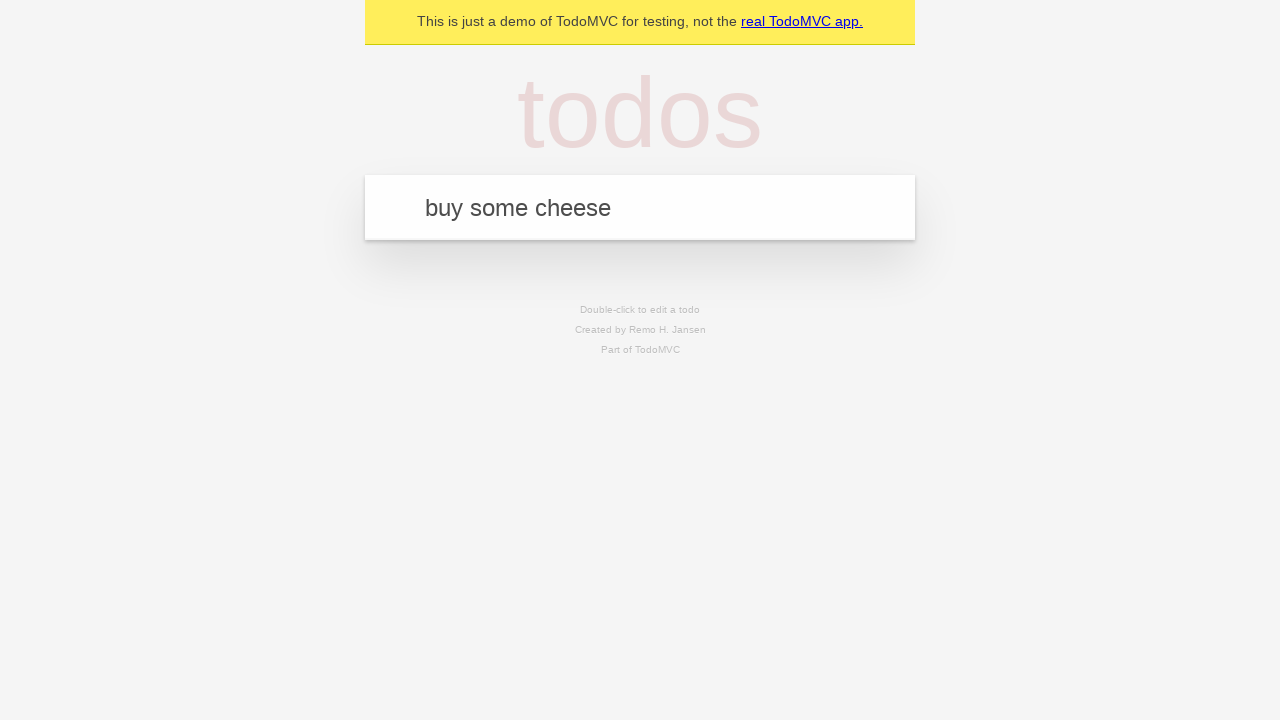

Pressed Enter to create todo 'buy some cheese' on internal:attr=[placeholder="What needs to be done?"i]
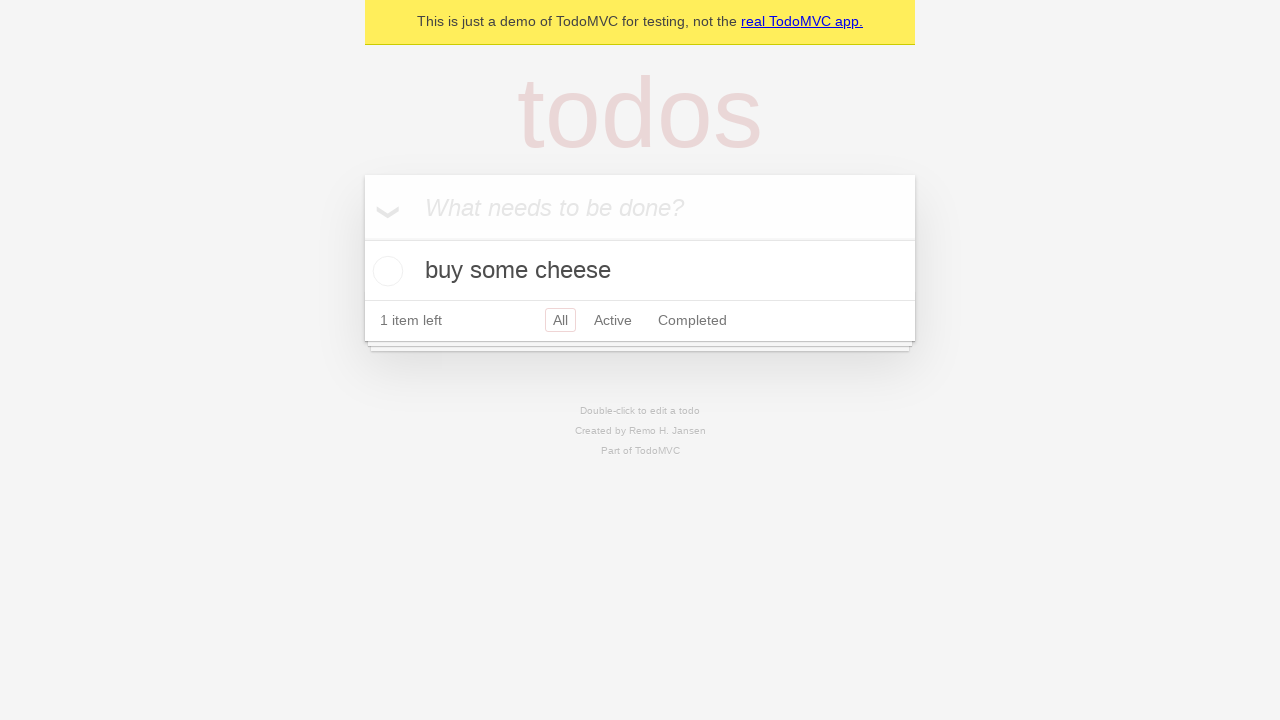

Filled todo input with 'feed the cat' on internal:attr=[placeholder="What needs to be done?"i]
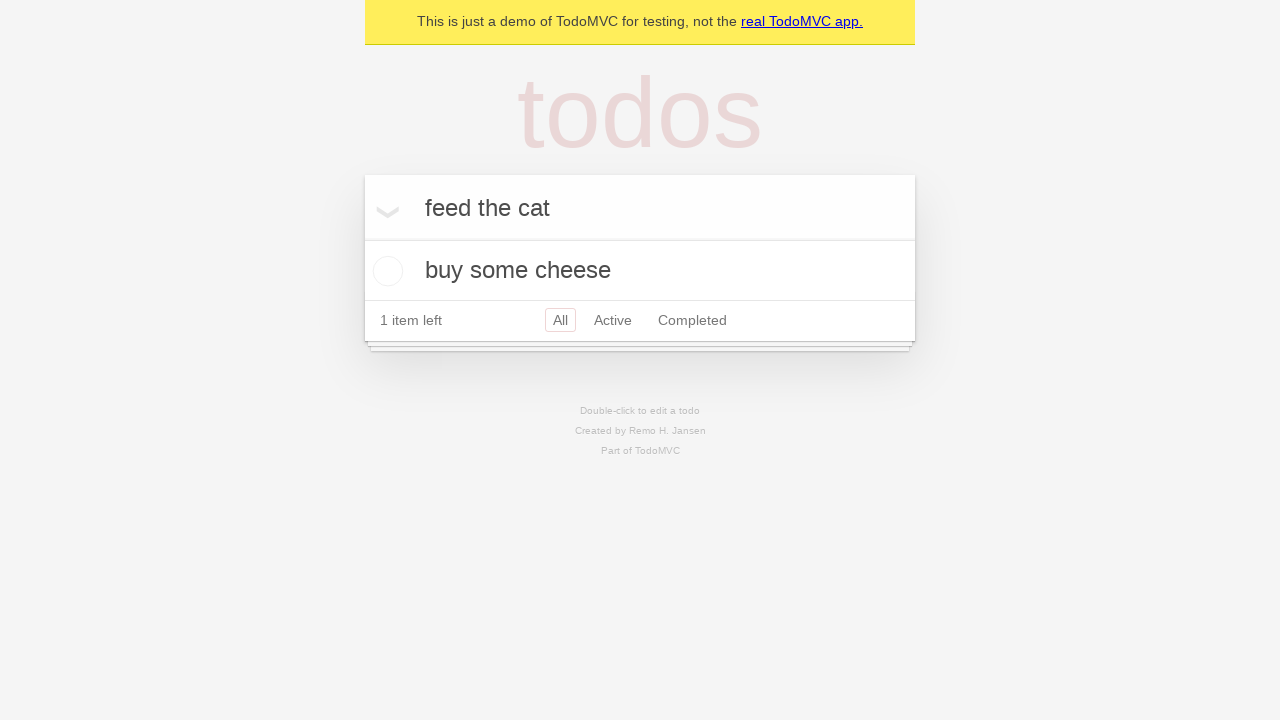

Pressed Enter to create todo 'feed the cat' on internal:attr=[placeholder="What needs to be done?"i]
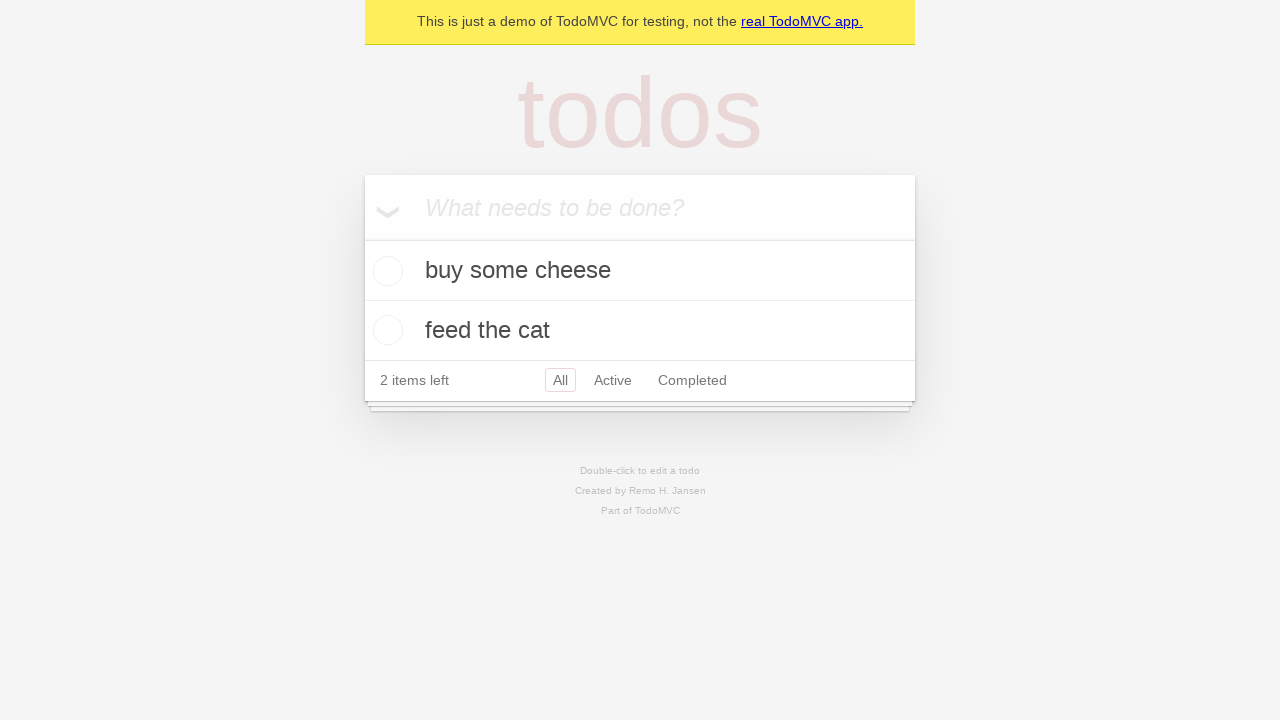

Filled todo input with 'book a doctors appointment' on internal:attr=[placeholder="What needs to be done?"i]
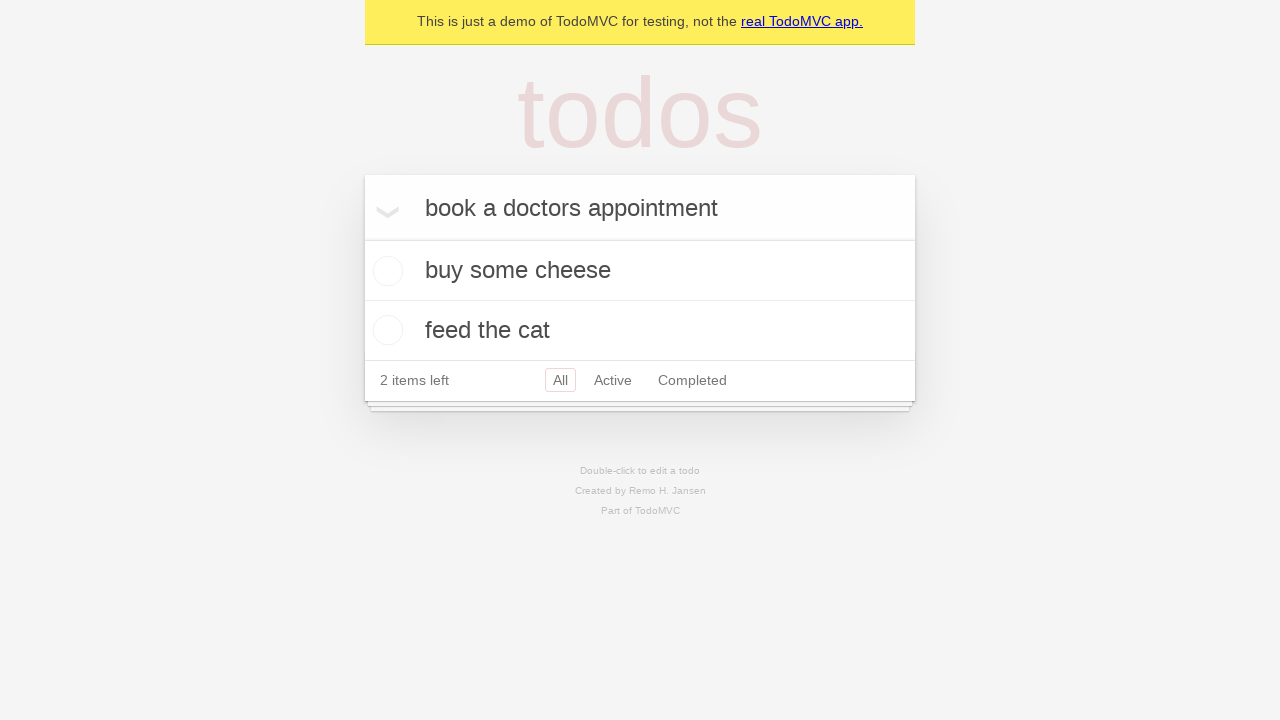

Pressed Enter to create todo 'book a doctors appointment' on internal:attr=[placeholder="What needs to be done?"i]
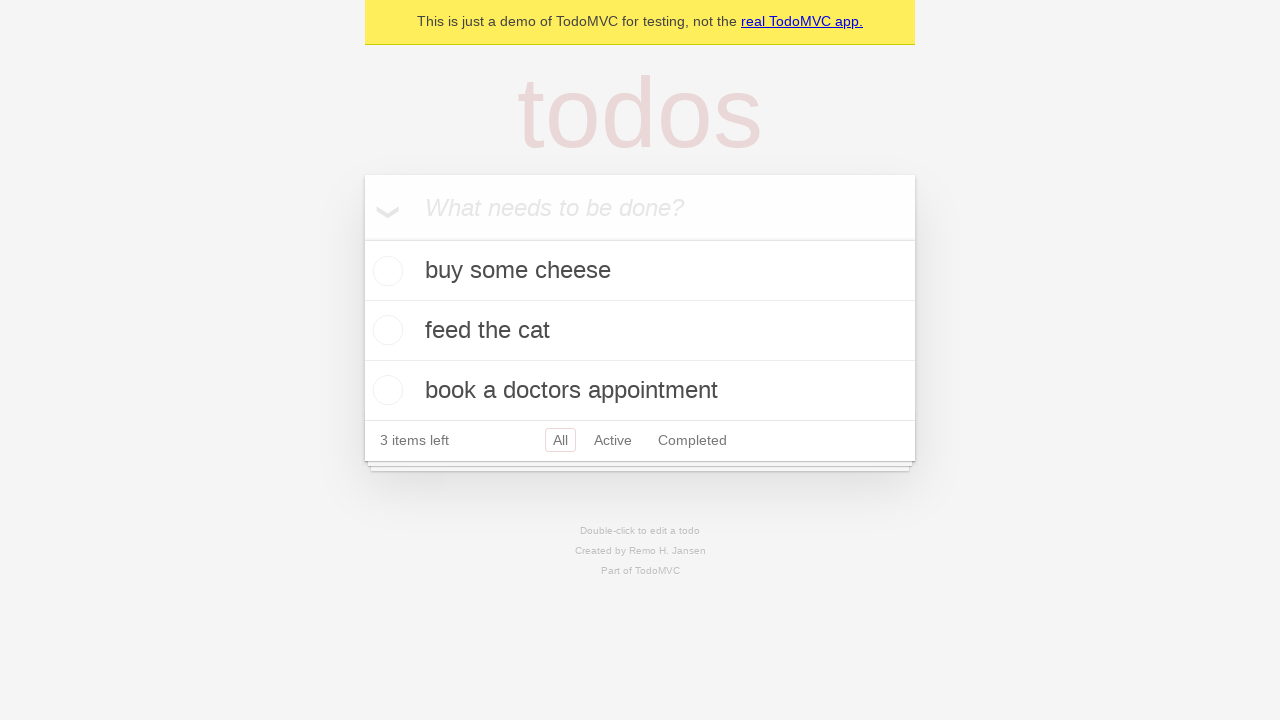

Waited for all 3 todo items to be visible
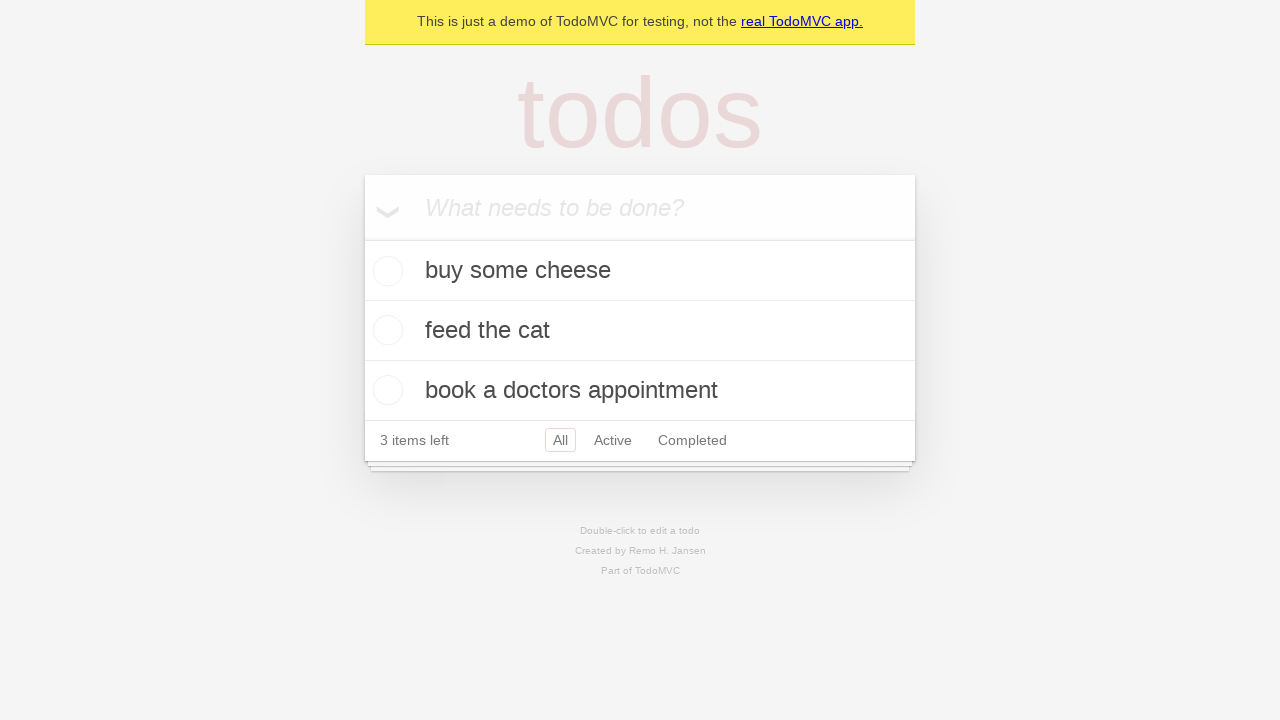

Double-clicked second todo item to enter edit mode at (640, 331) on internal:testid=[data-testid="todo-item"s] >> nth=1
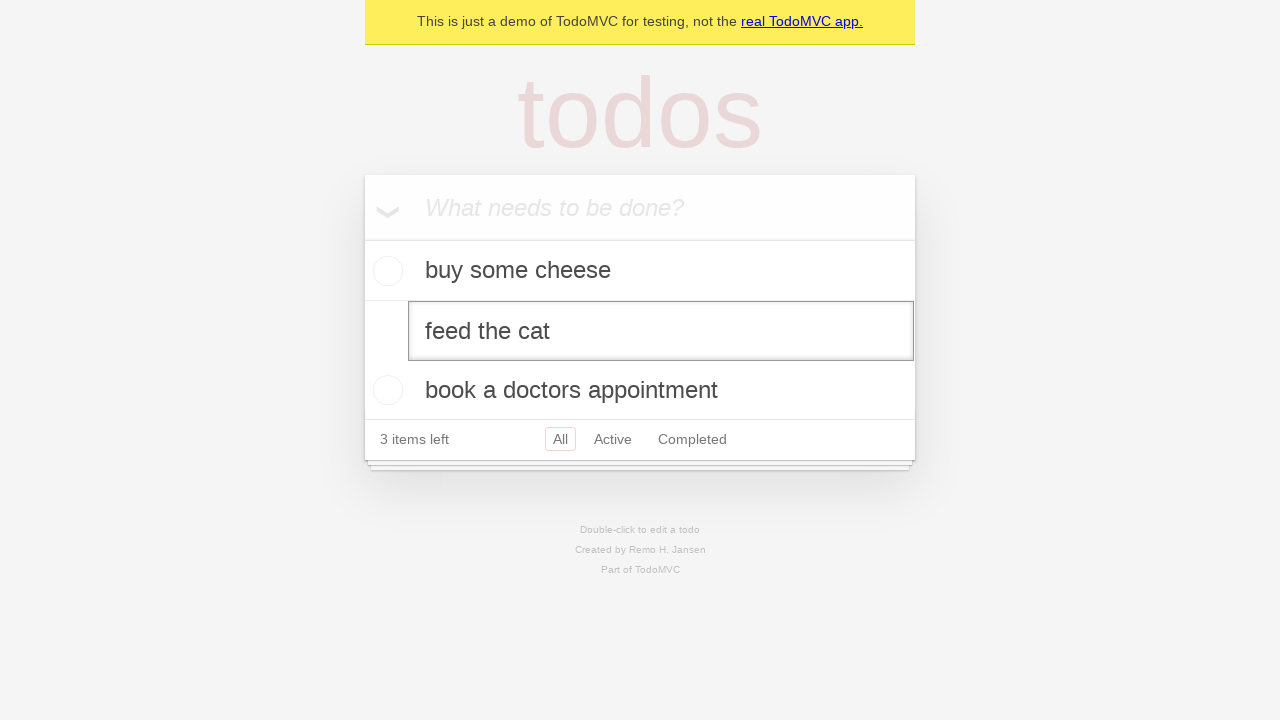

Cleared the edit input to empty string on internal:testid=[data-testid="todo-item"s] >> nth=1 >> internal:role=textbox[nam
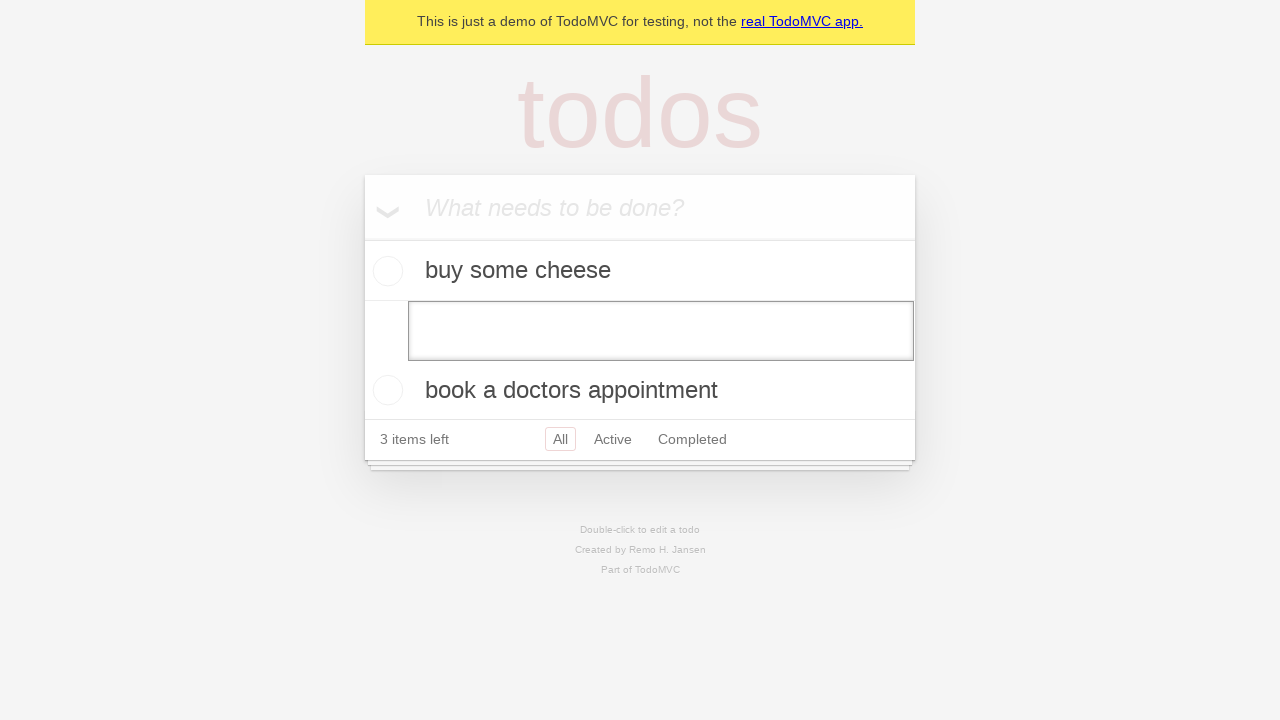

Pressed Enter to confirm empty edit - todo item should be removed on internal:testid=[data-testid="todo-item"s] >> nth=1 >> internal:role=textbox[nam
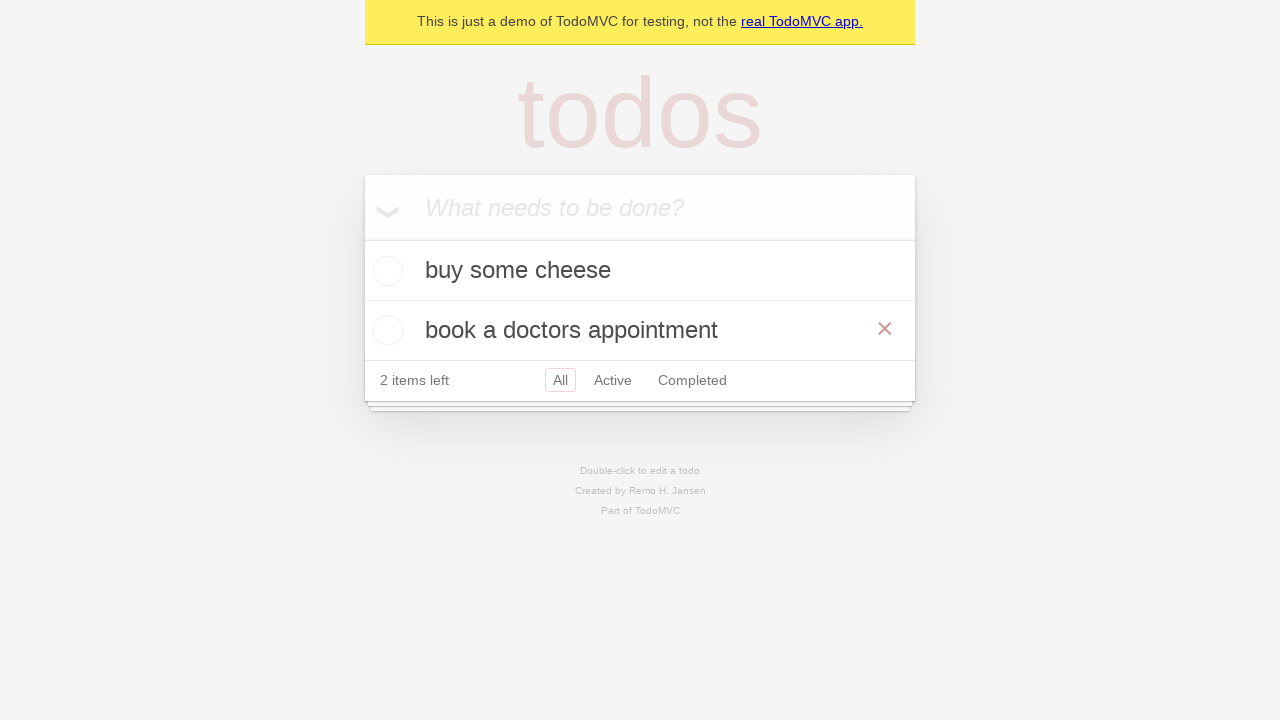

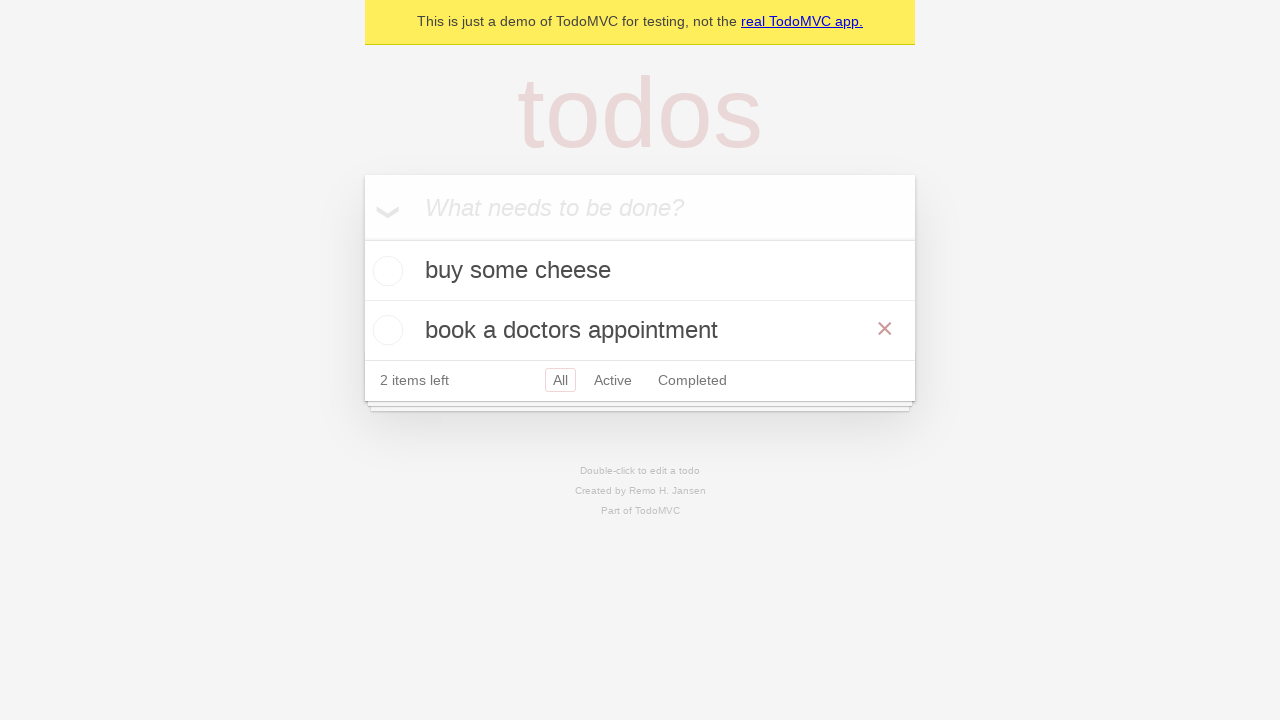